Tests CRUD operations on a DataTables editor by creating a new employee record with form fields (first name, last name, position, office, extension, start date, salary), verifying the record was created via search, then deleting the record and verifying deletion.

Starting URL: https://editor.datatables.net/

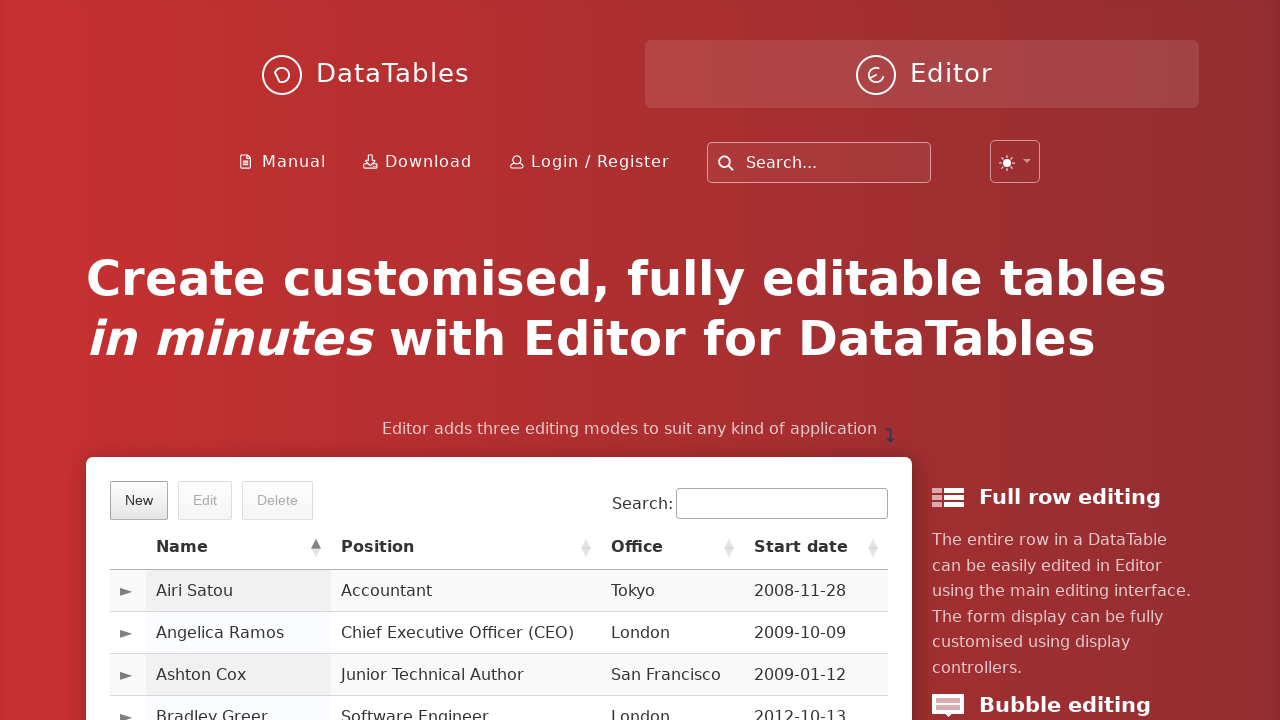

Clicked 'New' button to open employee creation form at (139, 500) on xpath=//*[text()='New']
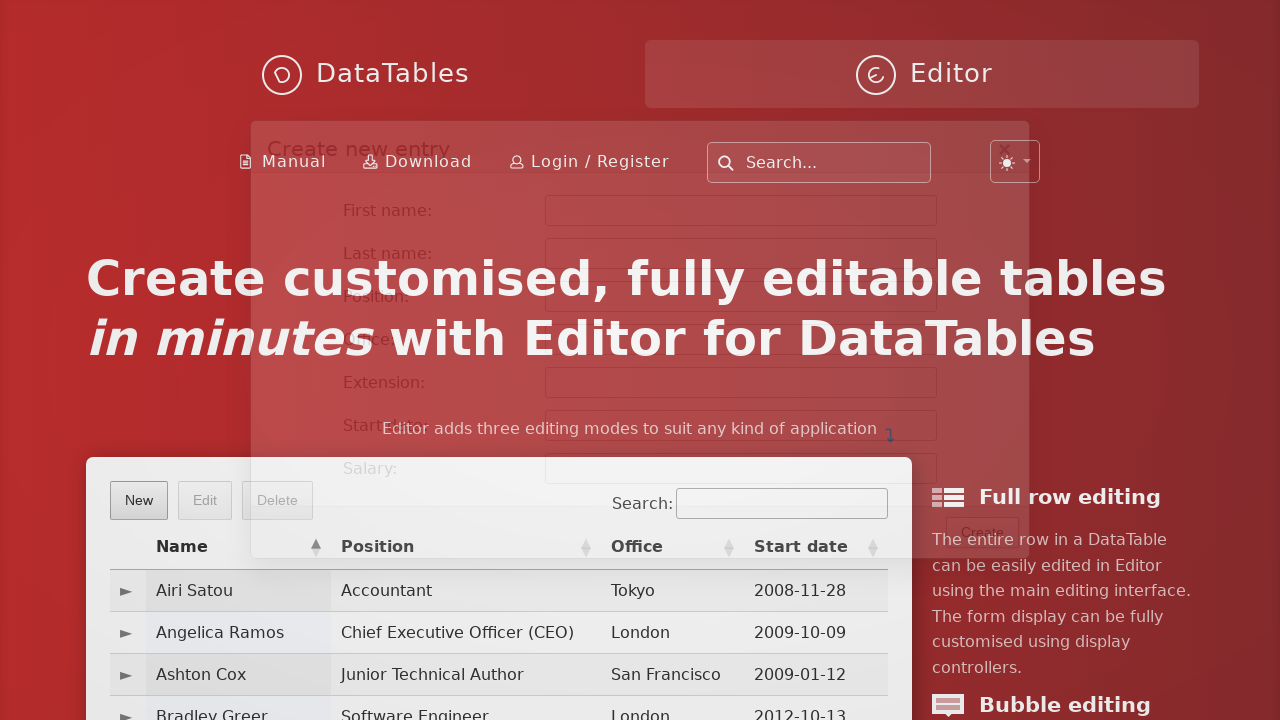

Filled first name field with 'Sumeyra' on #DTE_Field_first_name
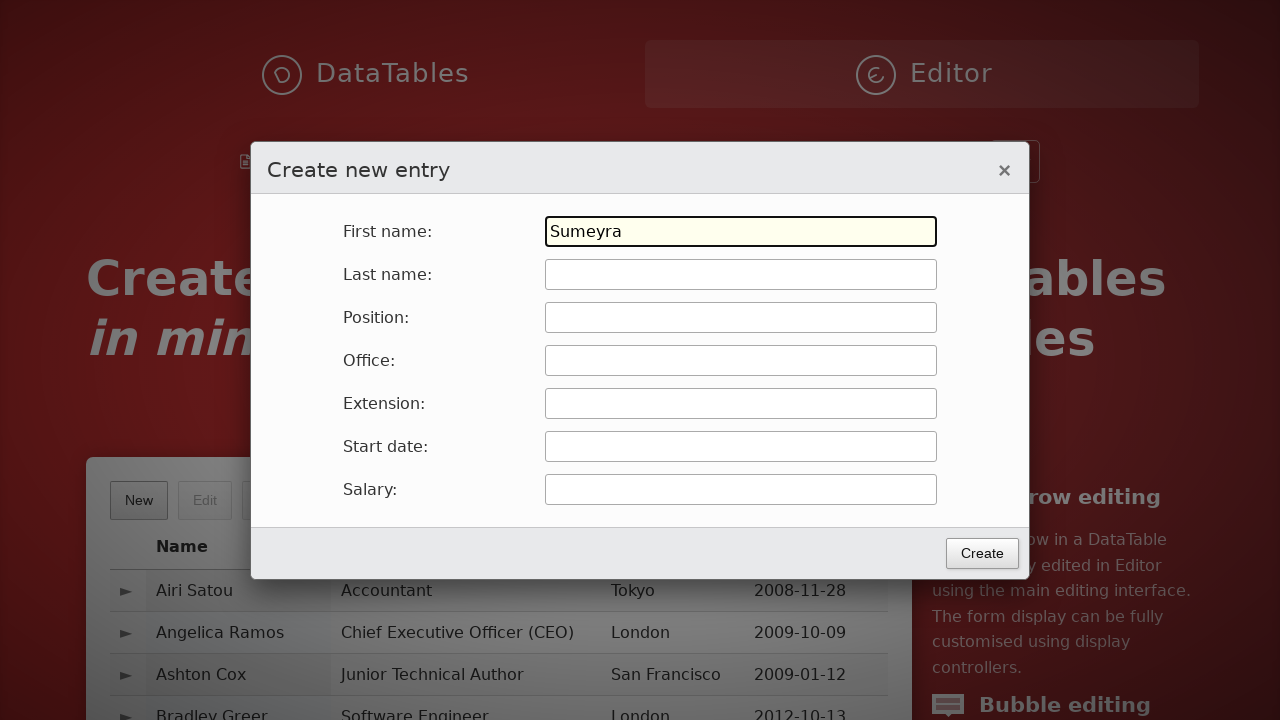

Filled last name field with 'Dur' on #DTE_Field_last_name
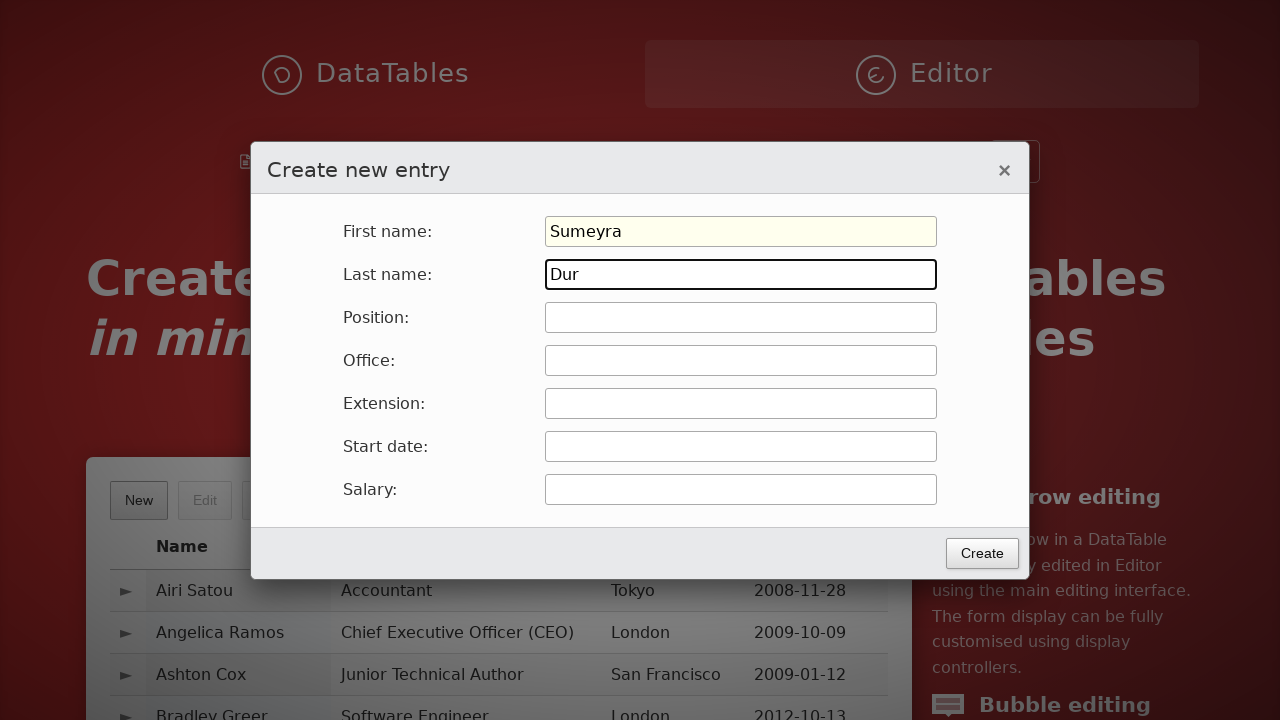

Filled position field with 'teacher' on #DTE_Field_position
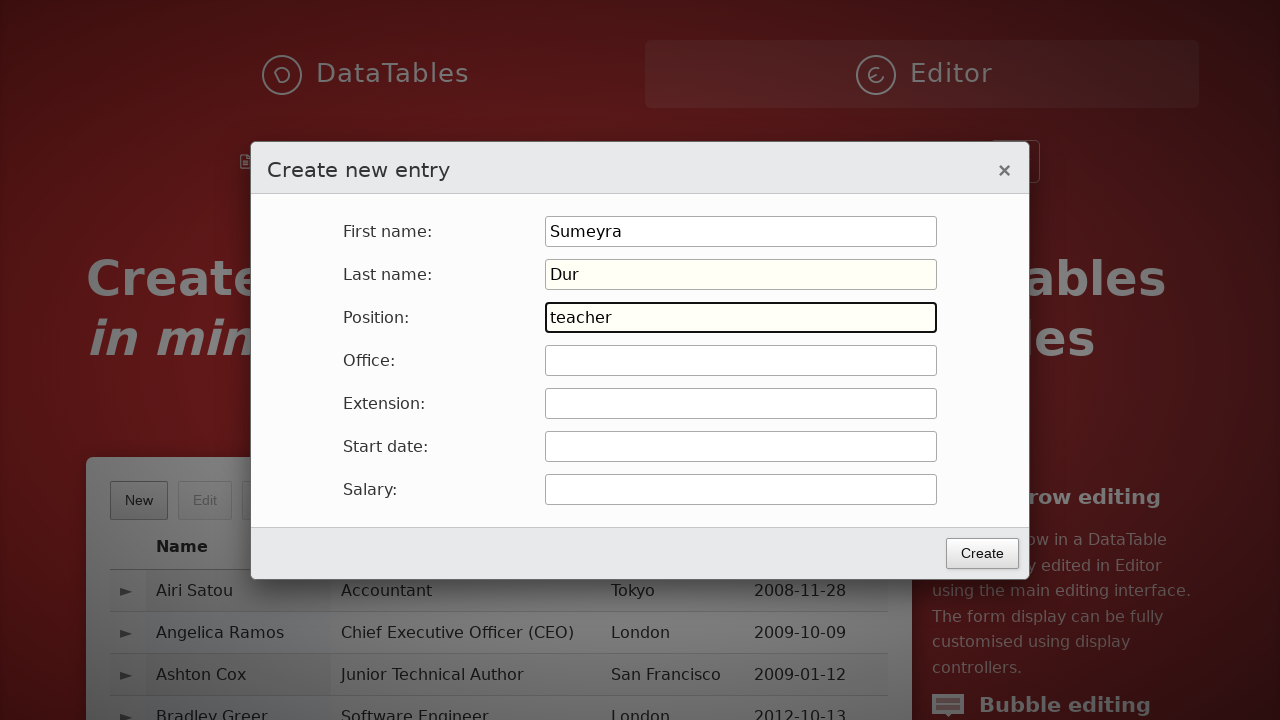

Filled office field with 'Canada' on #DTE_Field_office
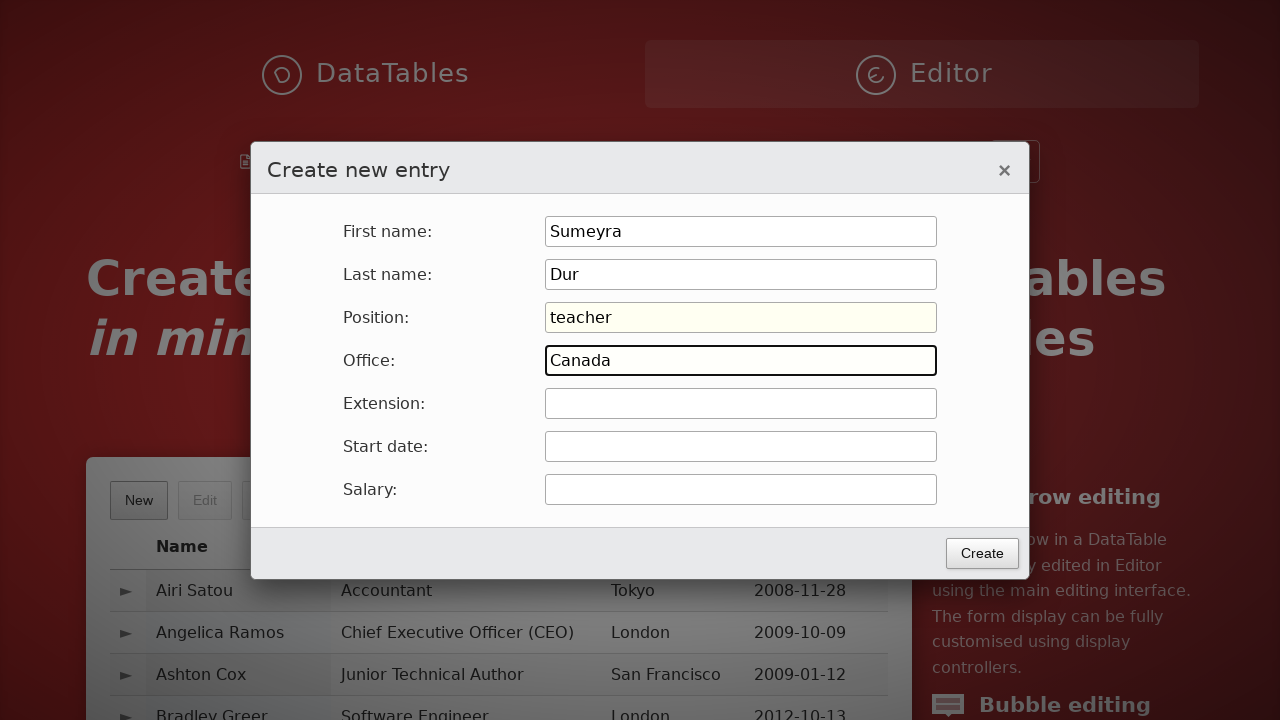

Filled extension field with 'Software' on #DTE_Field_extn
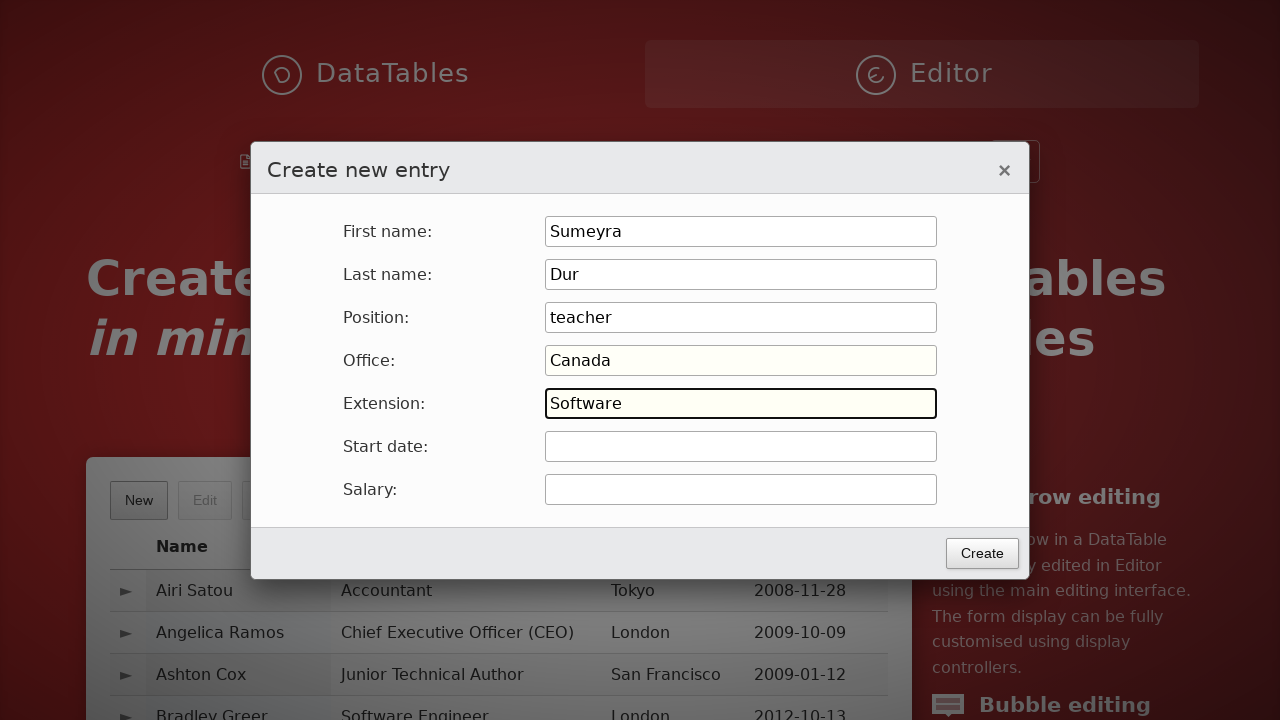

Filled start date field with '2018-12-10' on #DTE_Field_start_date
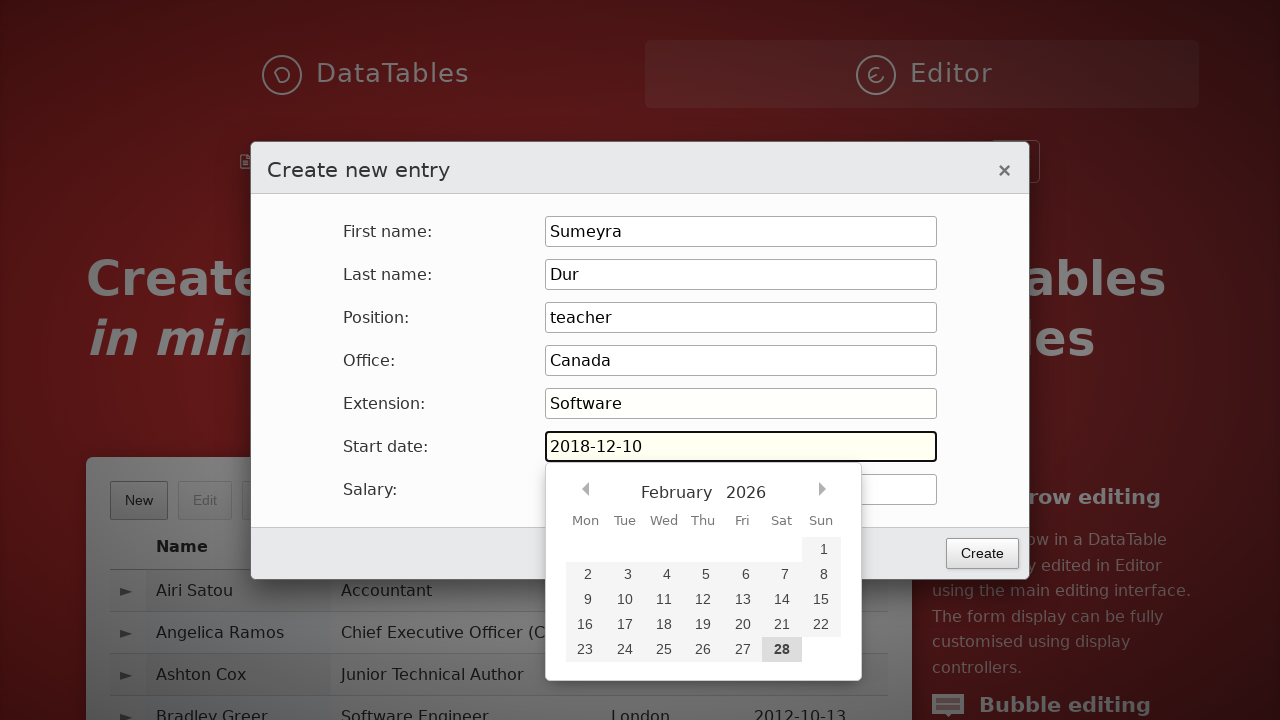

Filled salary field with '25000' on #DTE_Field_salary
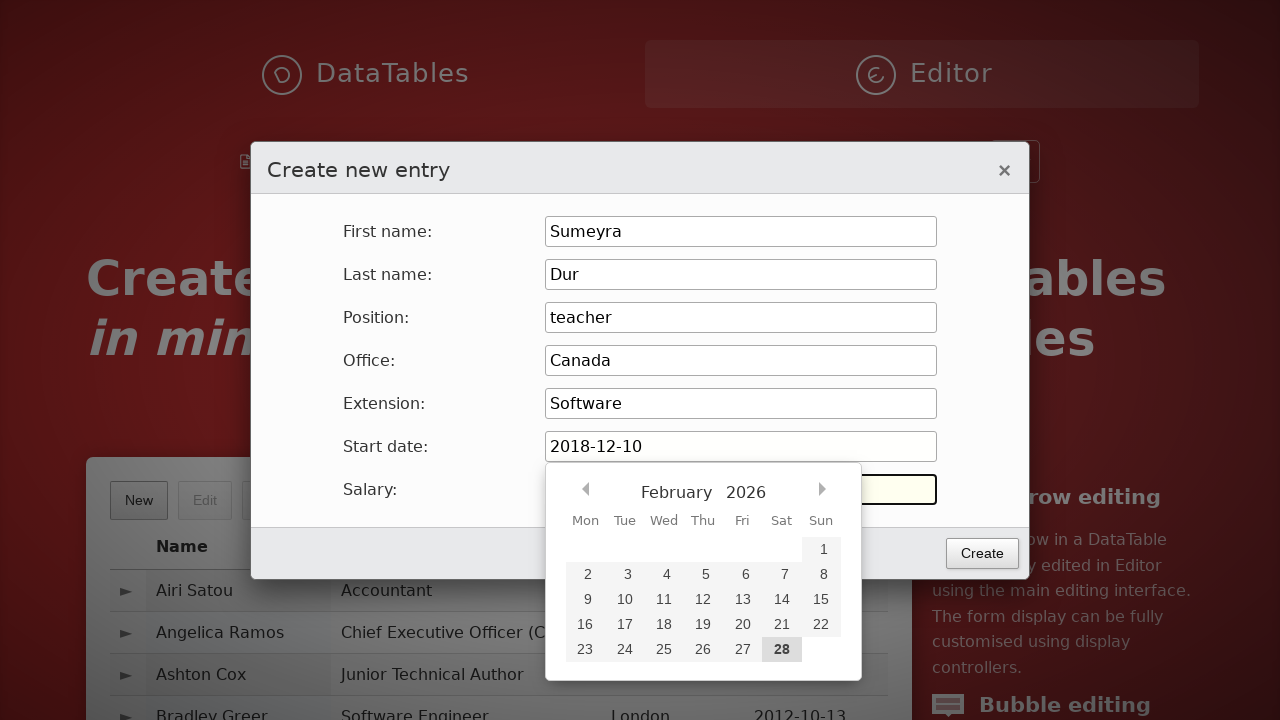

Clicked 'Create' button to submit the new employee form at (982, 553) on xpath=//button[.='Create']
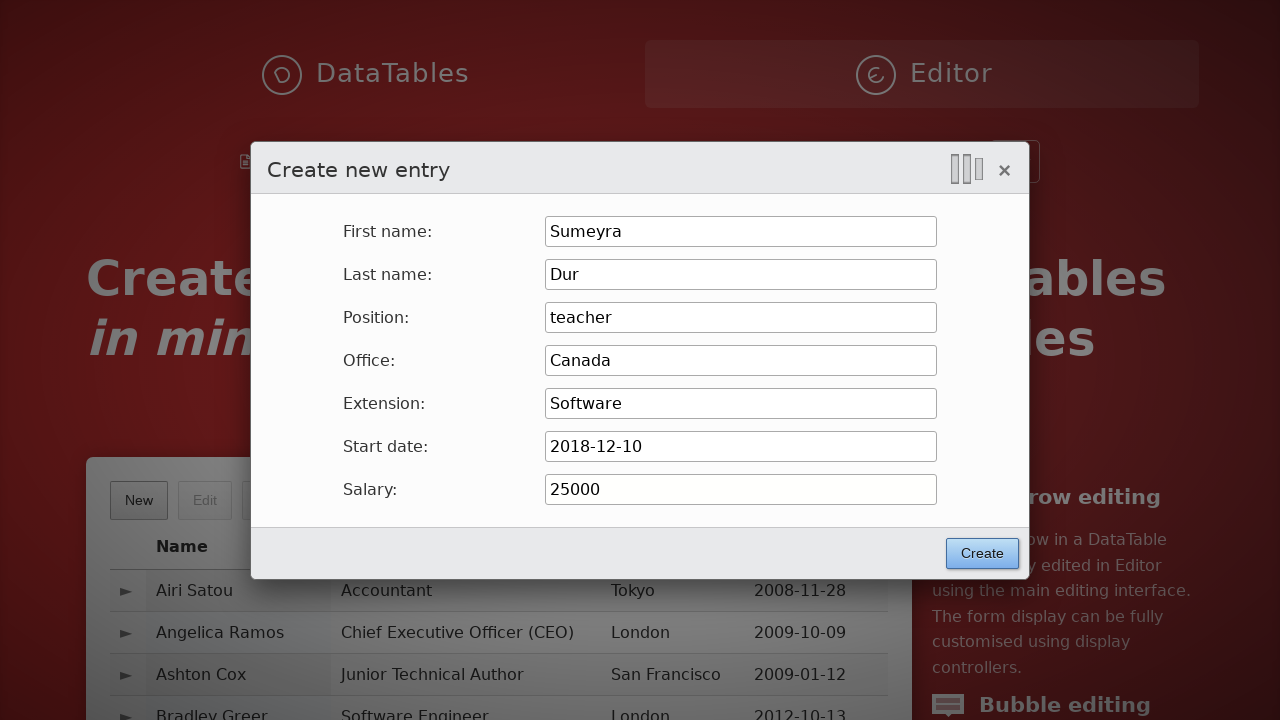

Verified form modal closed after employee creation
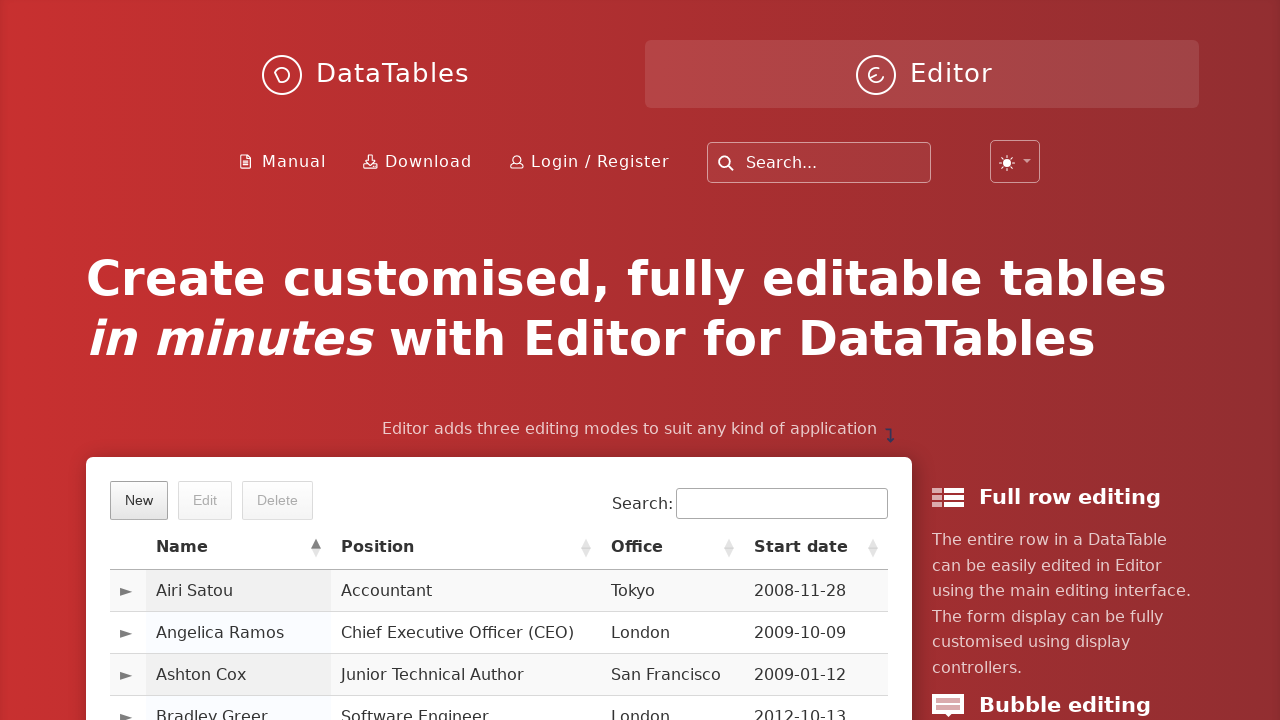

Filled search field with 'Sumeyra Dur' to verify record creation on input[type='search']
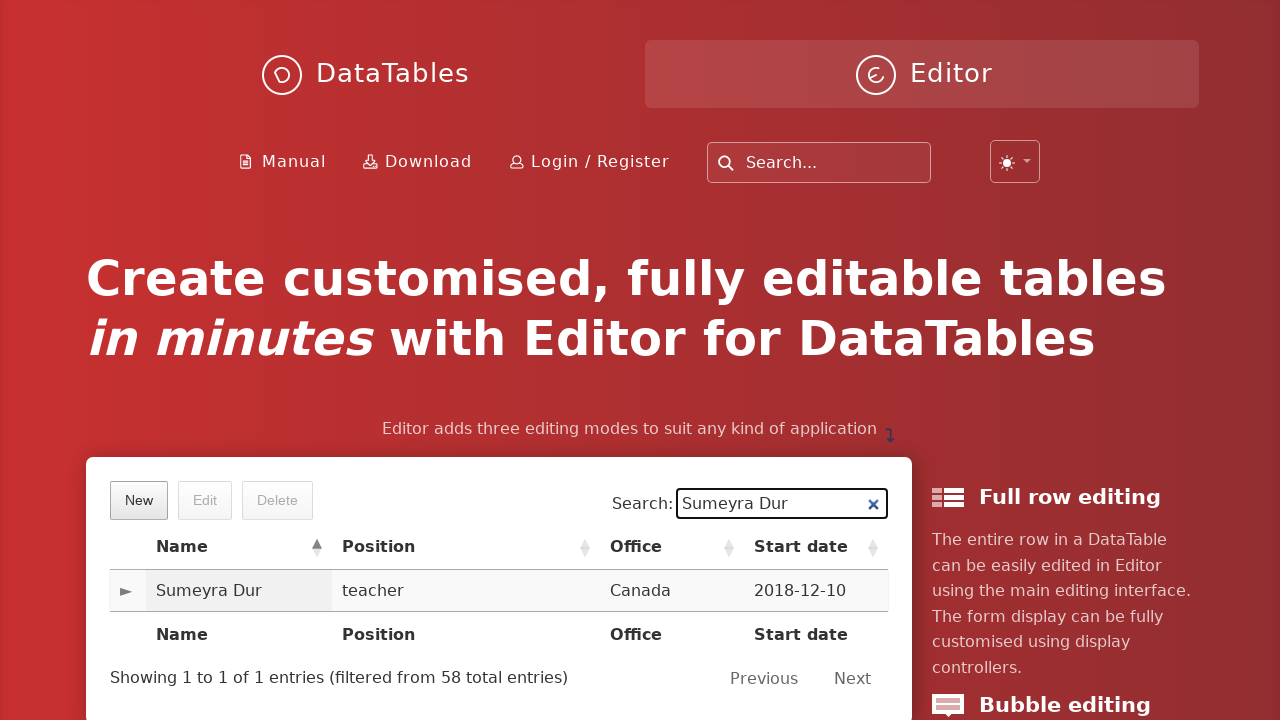

Pressed Enter to execute search for created employee on input[type='search']
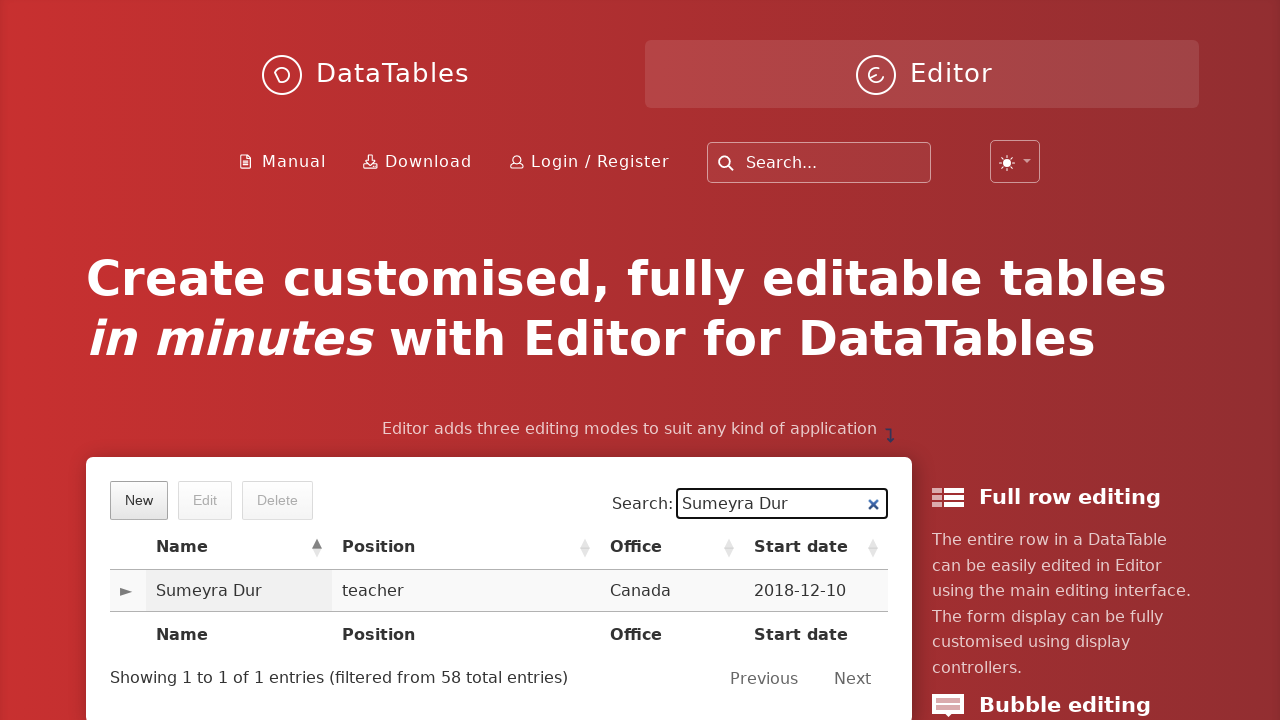

Waited for search results to update in the table
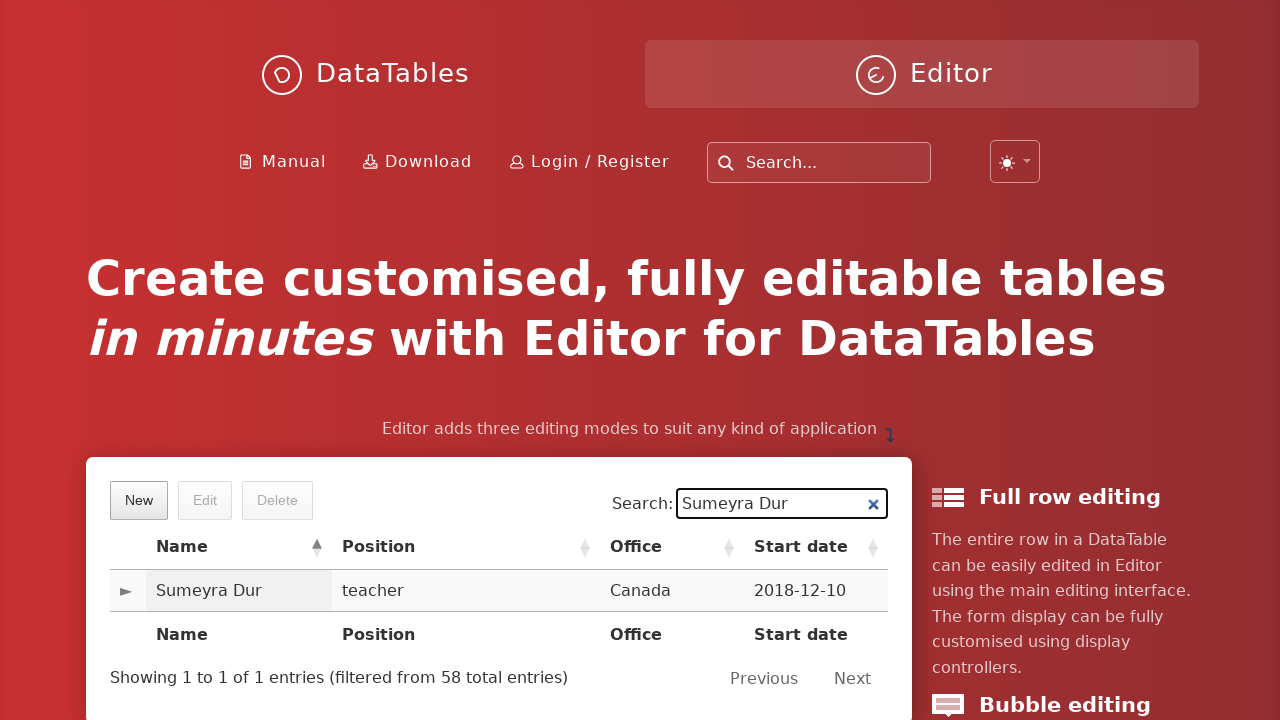

Clicked on the created employee record row (Sumeyra Dur) at (239, 591) on xpath=//td[contains(text(), 'Sumeyra')]
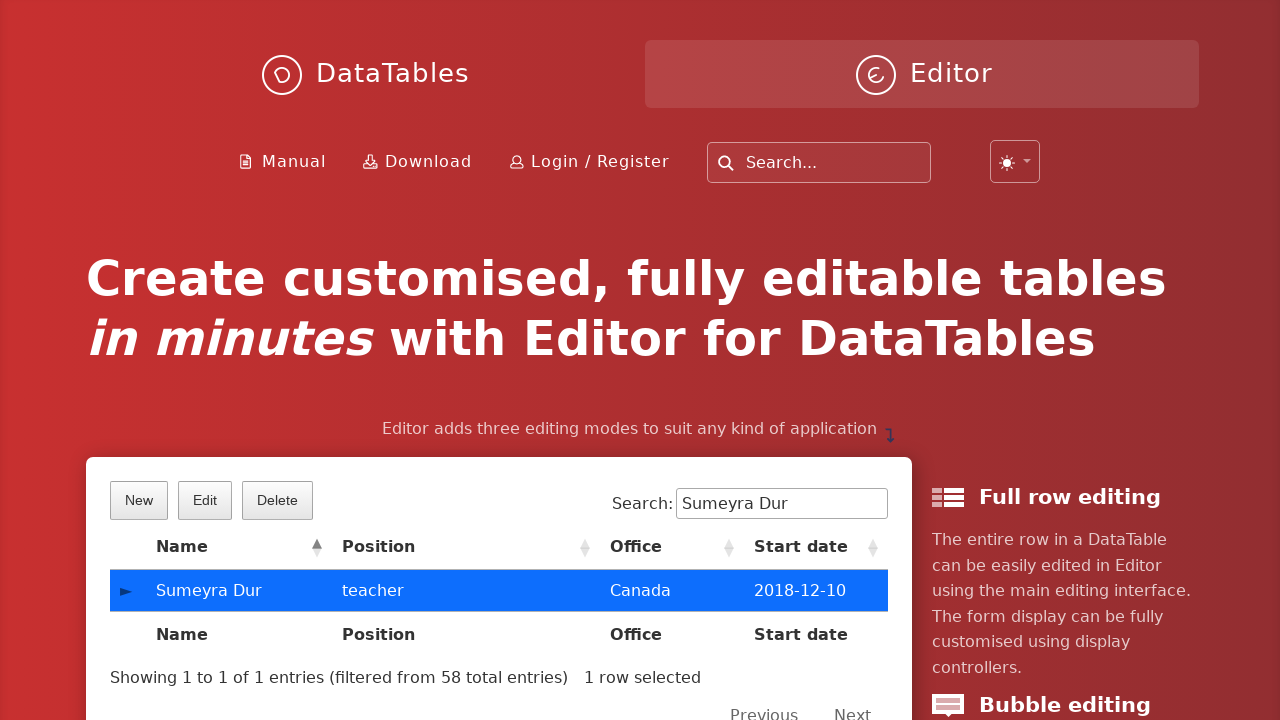

Clicked 'Delete' button to initiate record deletion at (277, 500) on xpath=//*[text()='Delete']
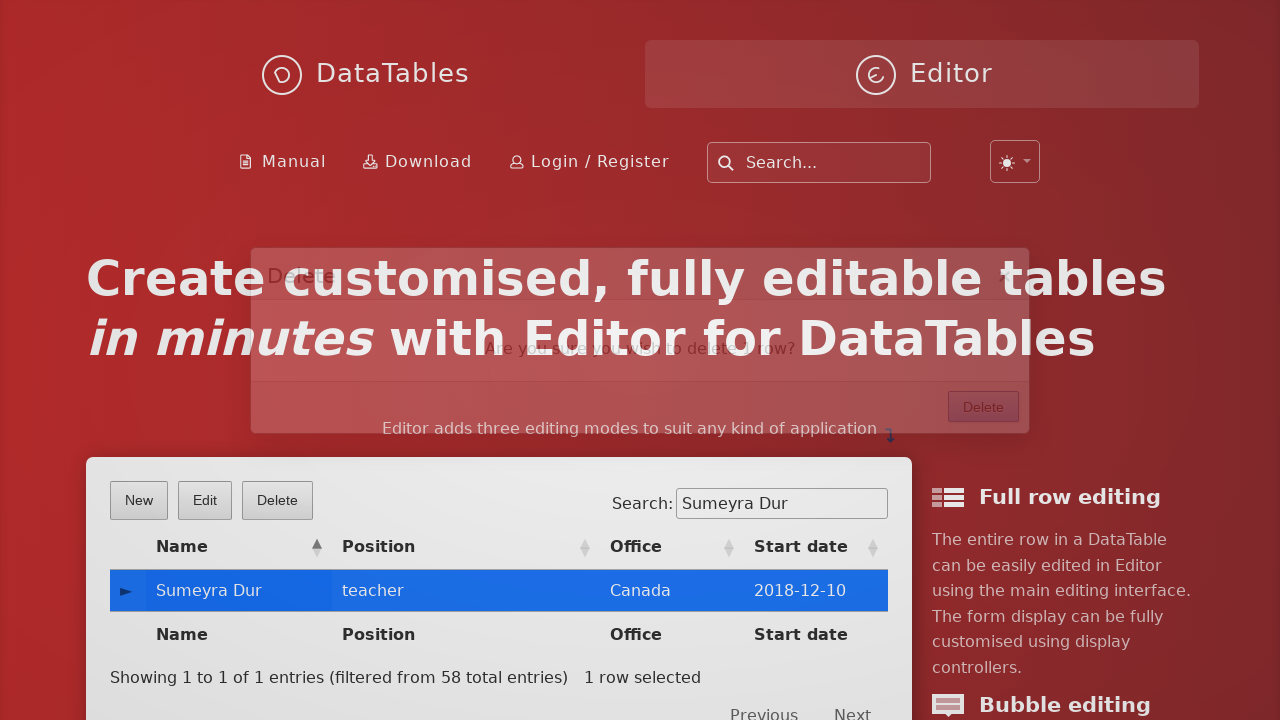

Confirmed deletion by clicking the confirmation button in the modal at (984, 427) on button.btn
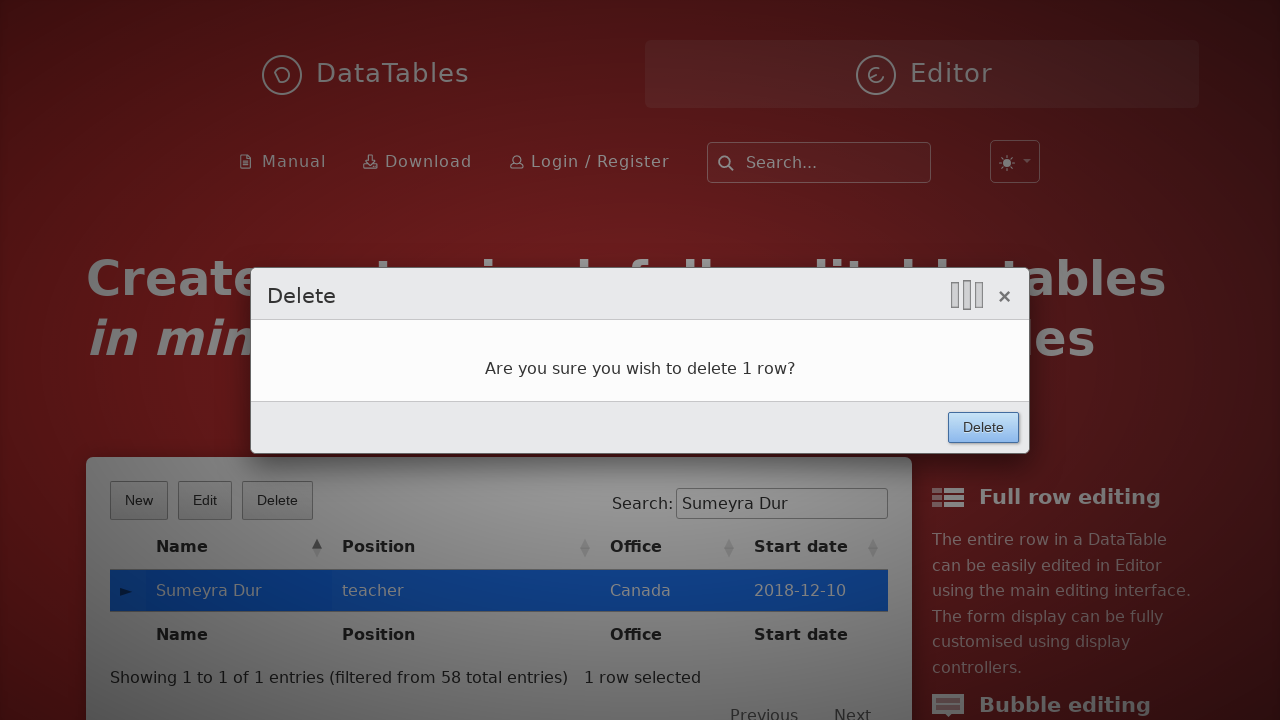

Verified employee record was successfully deleted - 'No matching records found' message appeared
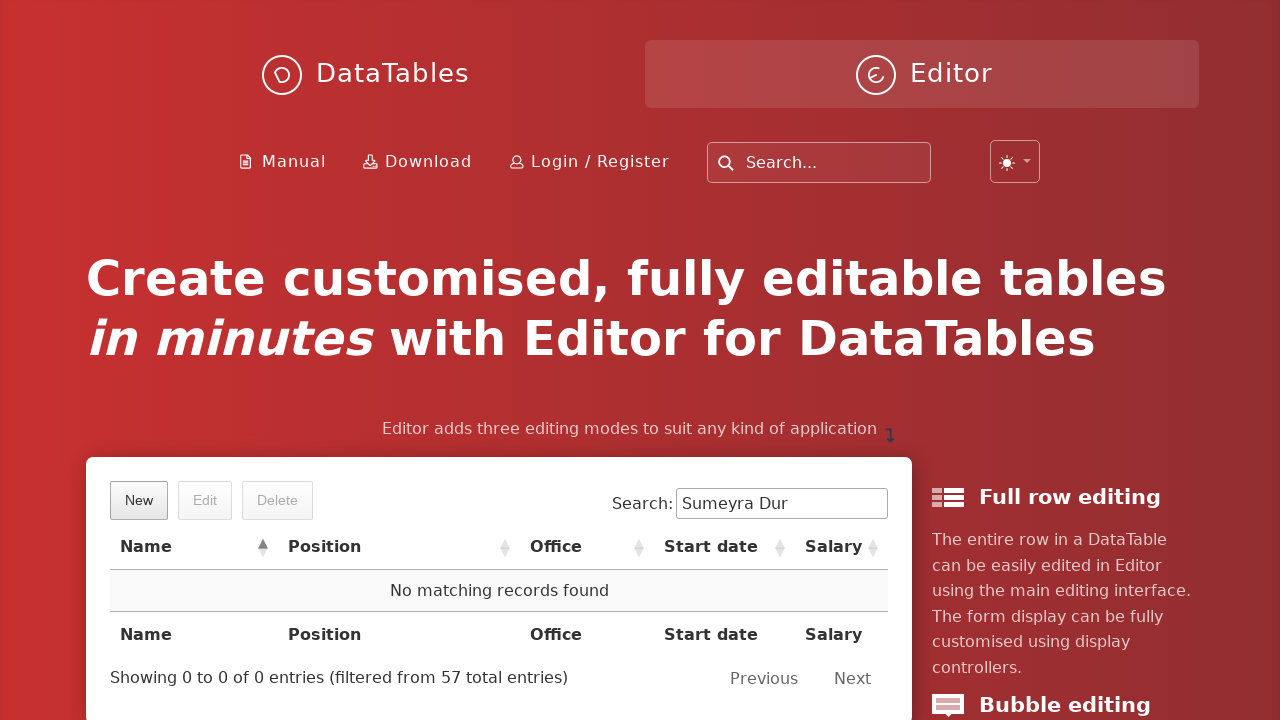

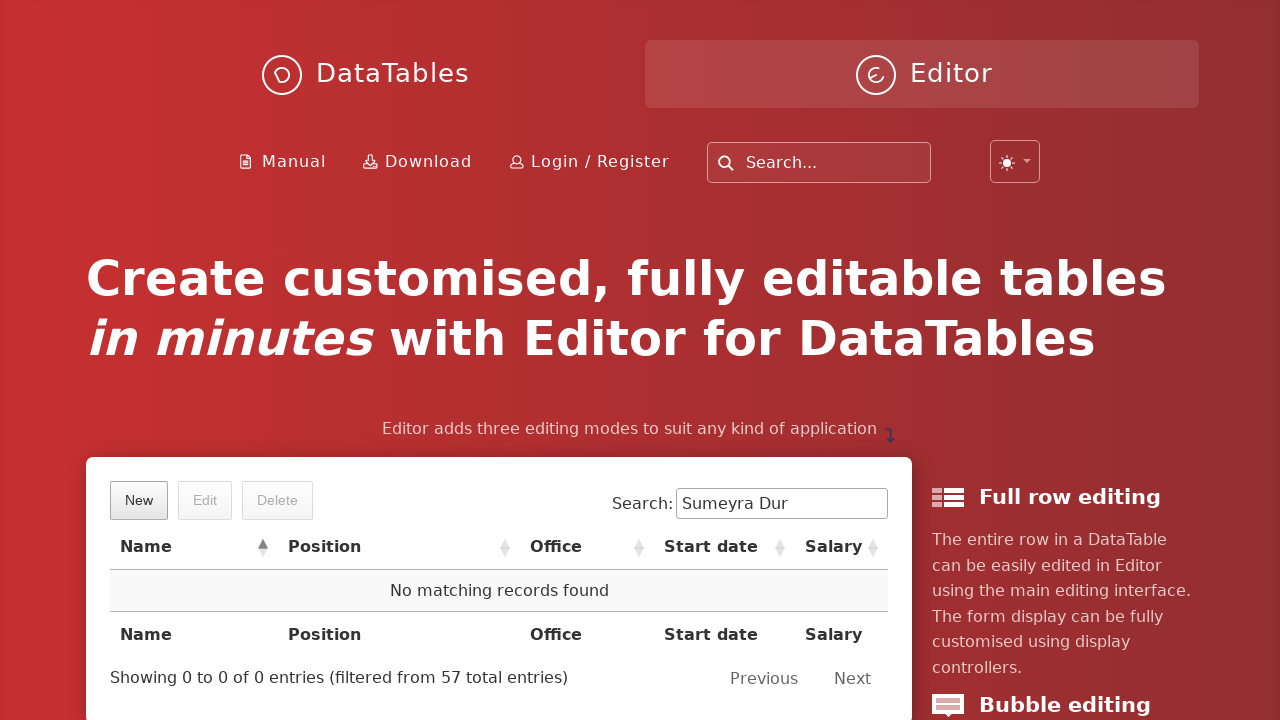